Tests the SondeHub balloon flight prediction tool by filling in launch coordinates, date/time, balloon parameters, running the burst calculator, and executing the prediction.

Starting URL: https://predict.sondehub.org/

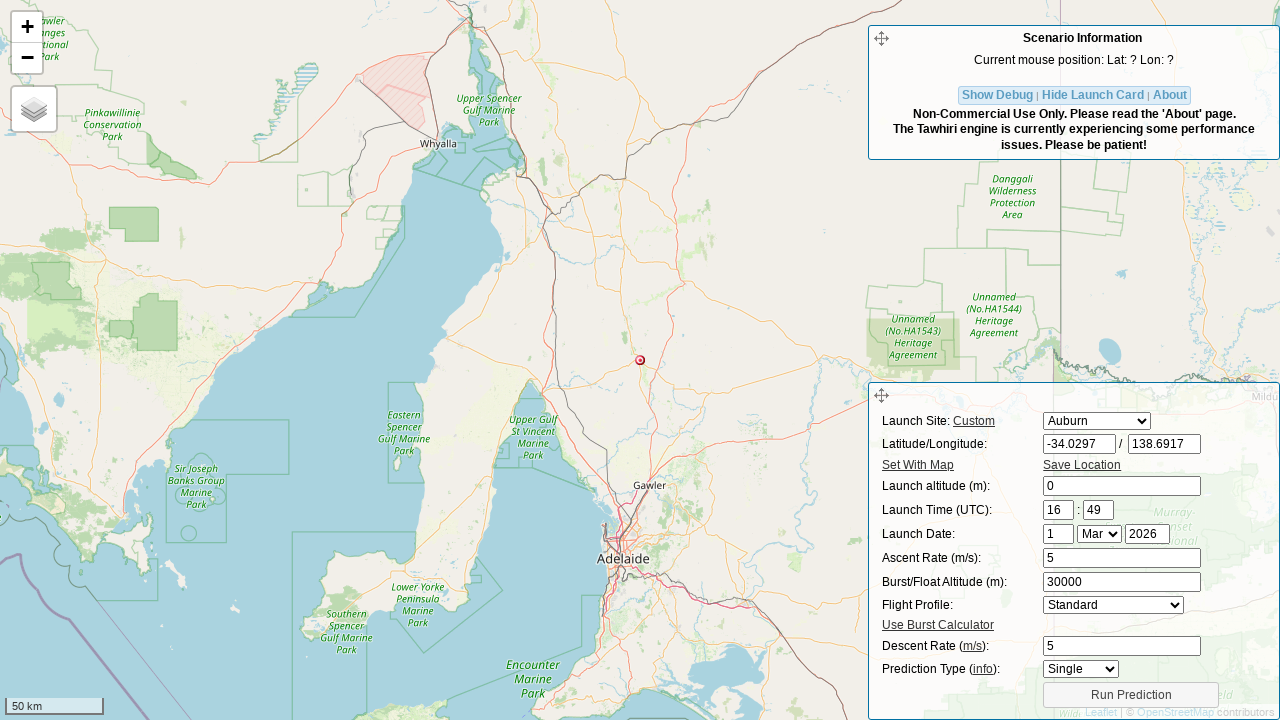

Waited for launch latitude input field to load
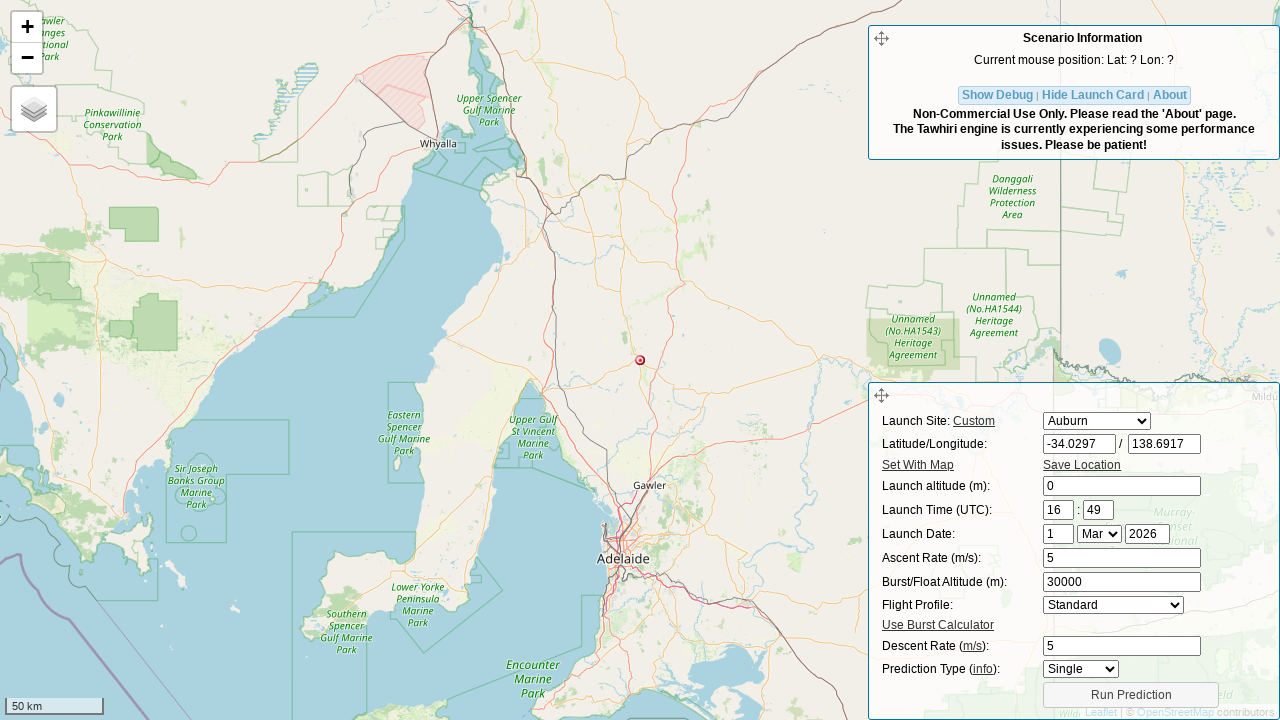

Cleared latitude field on #lat
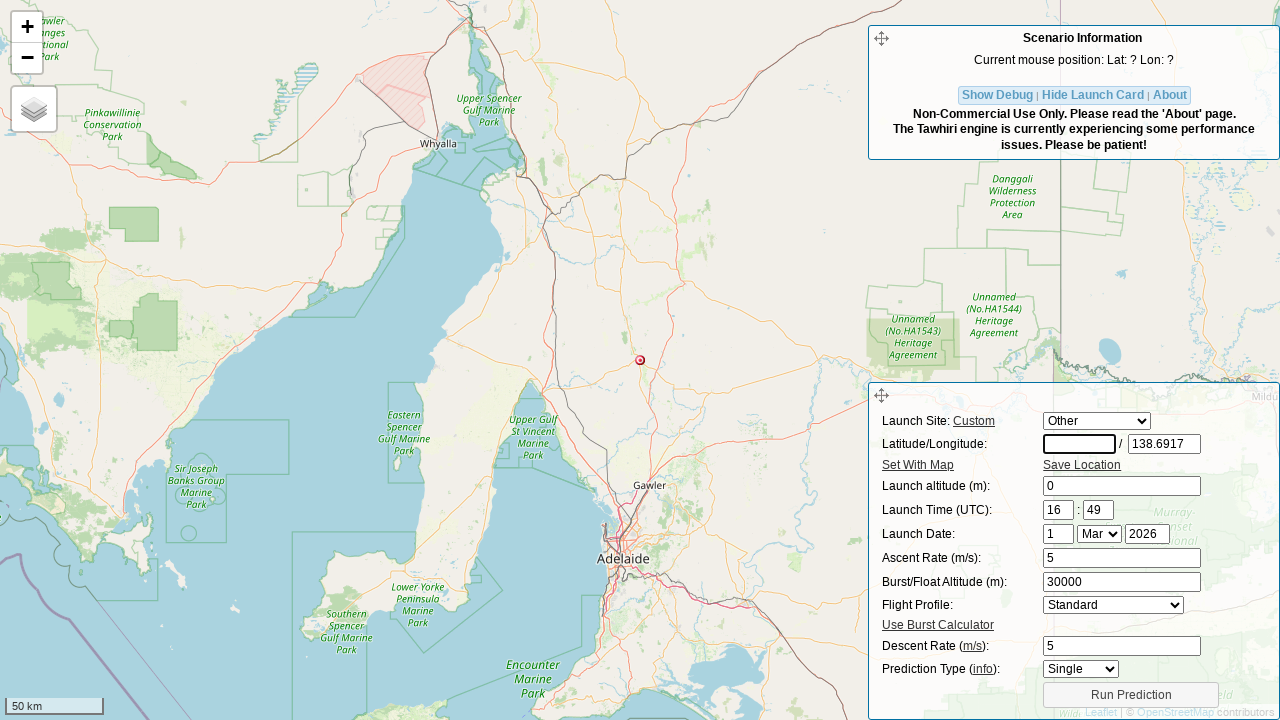

Filled latitude with 34.0592 on #lat
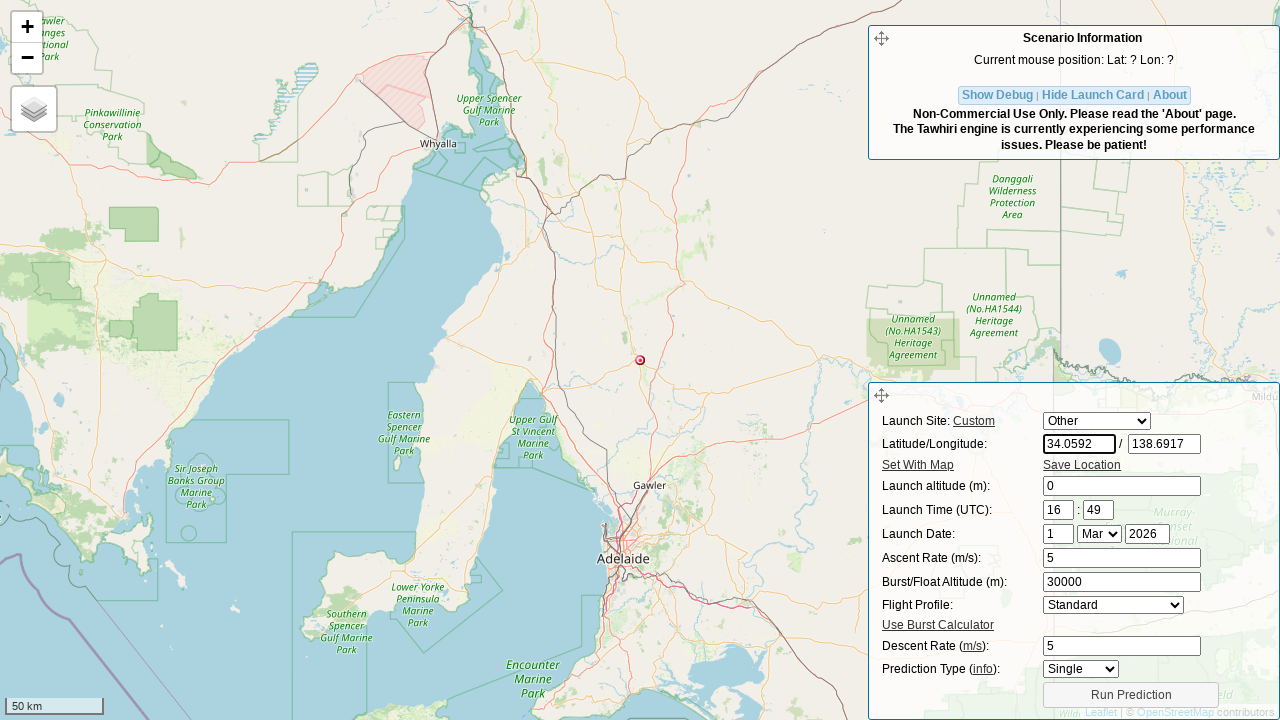

Cleared longitude field on #lon
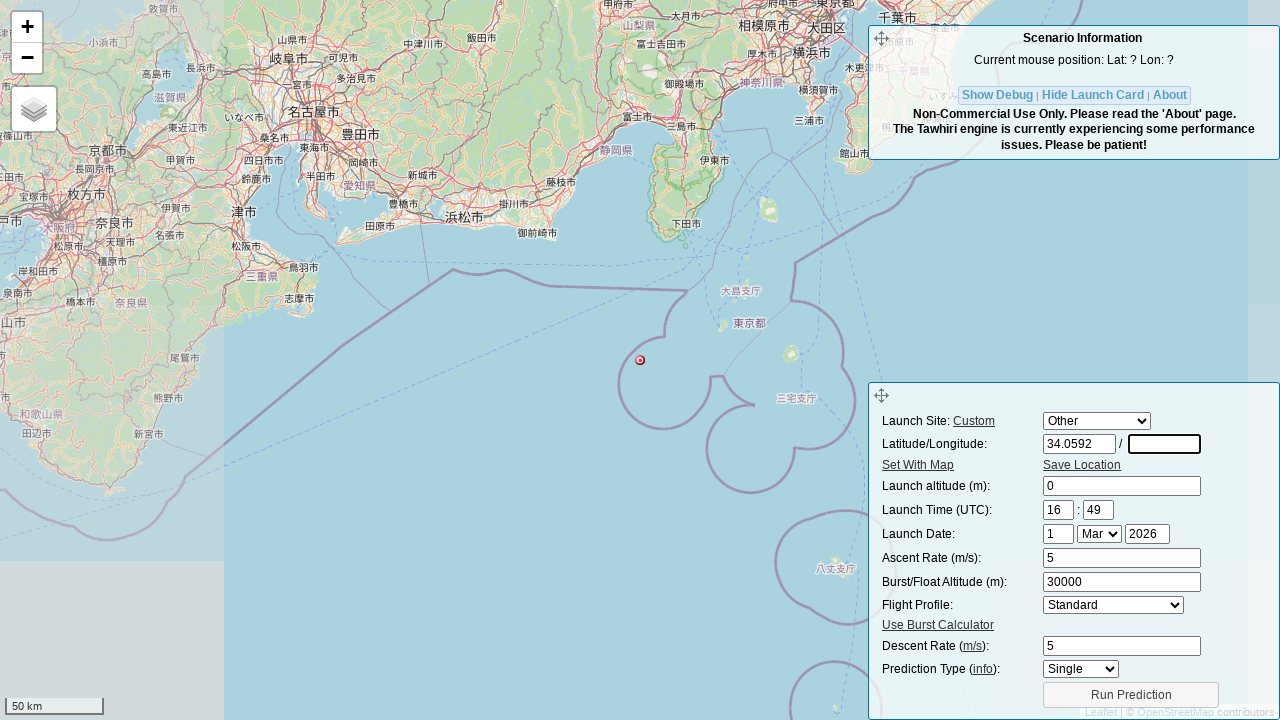

Filled longitude with -117.8213 on #lon
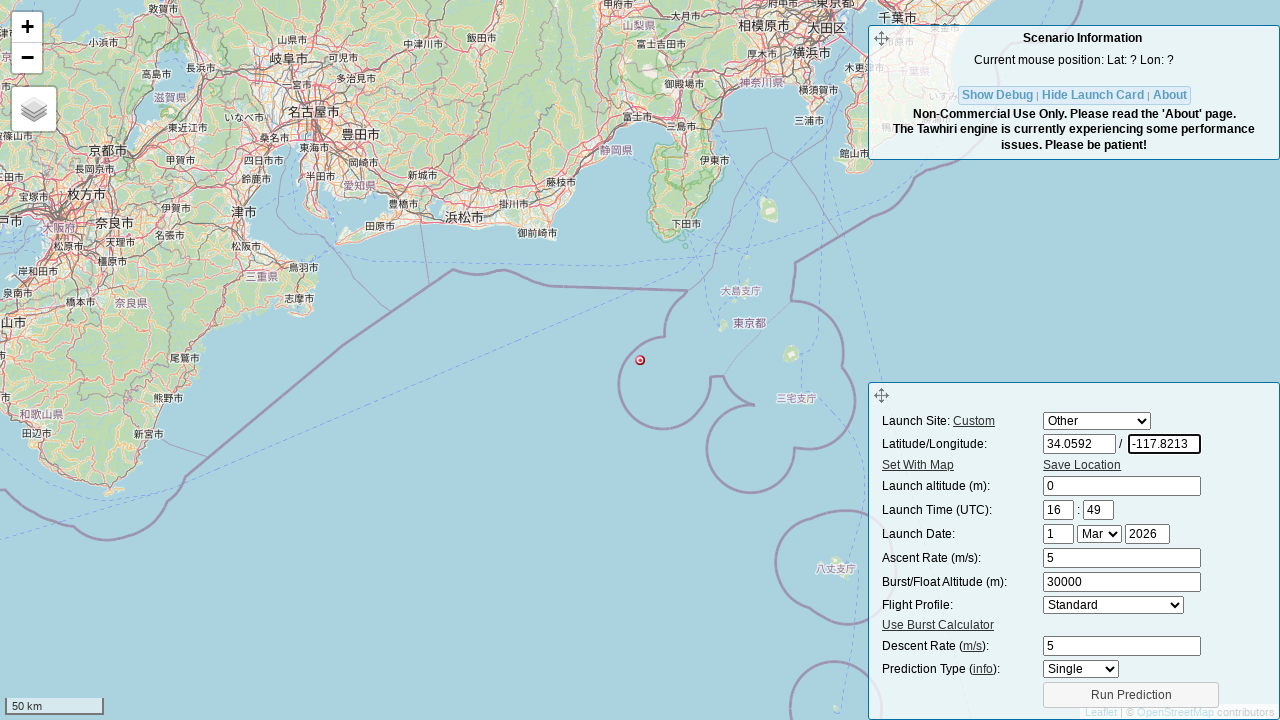

Cleared initial altitude field on #initial_alt
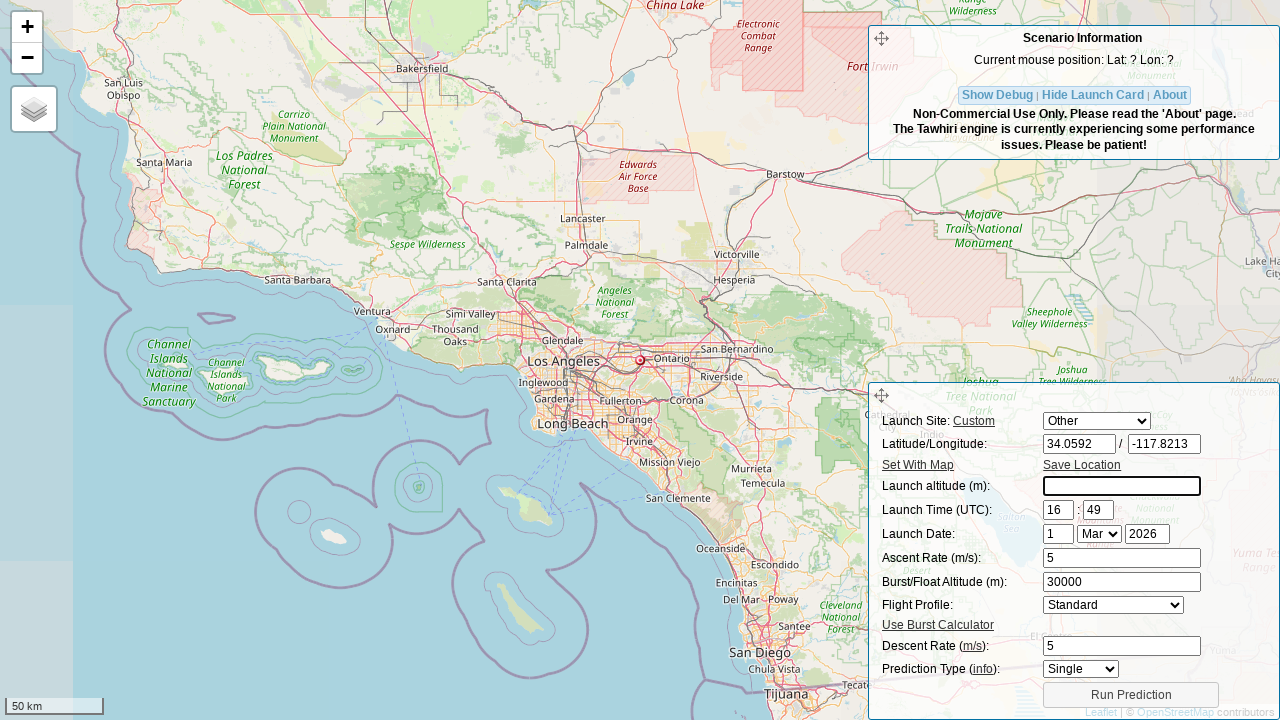

Filled initial altitude with 230 meters on #initial_alt
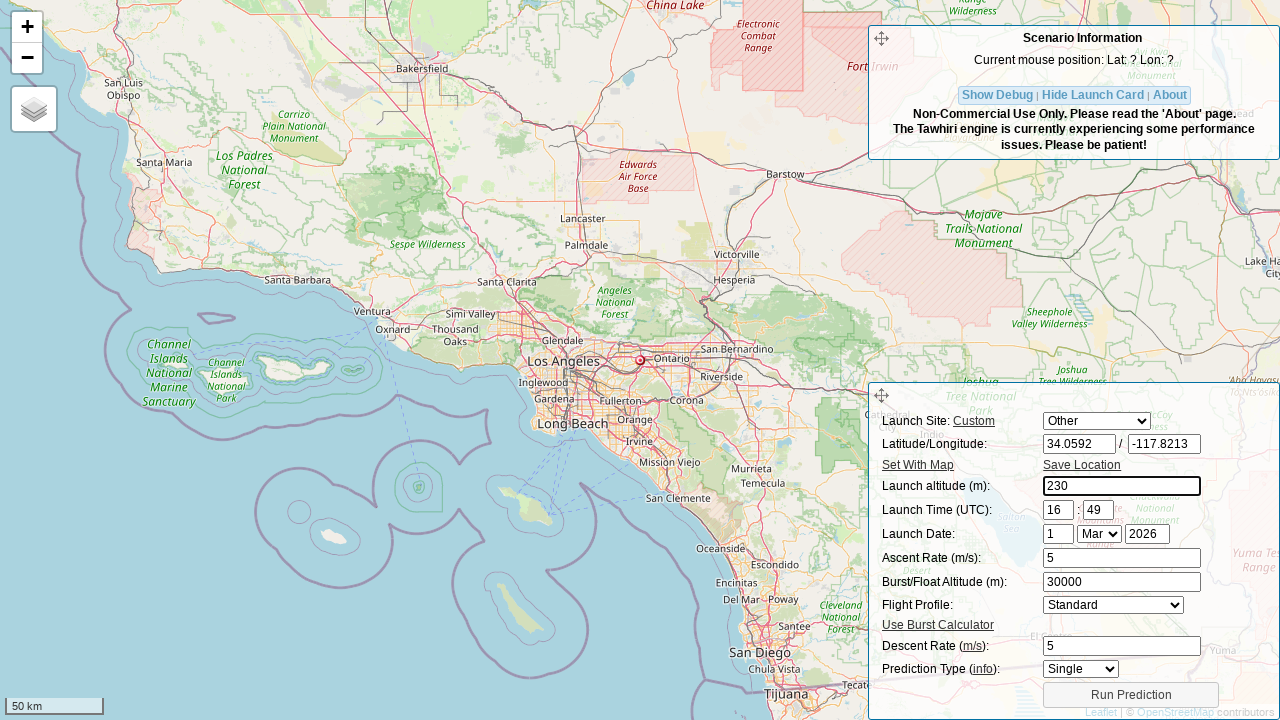

Selected month 3 for tomorrow's date on #month
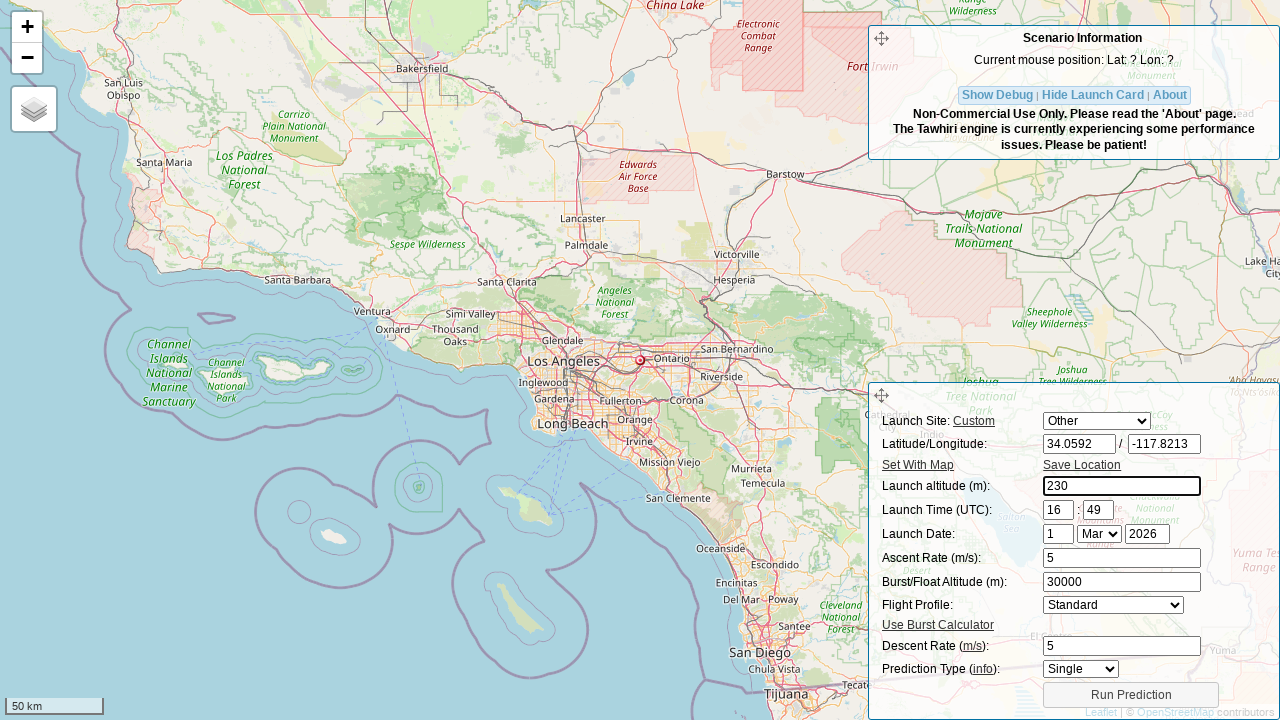

Cleared day field on #day
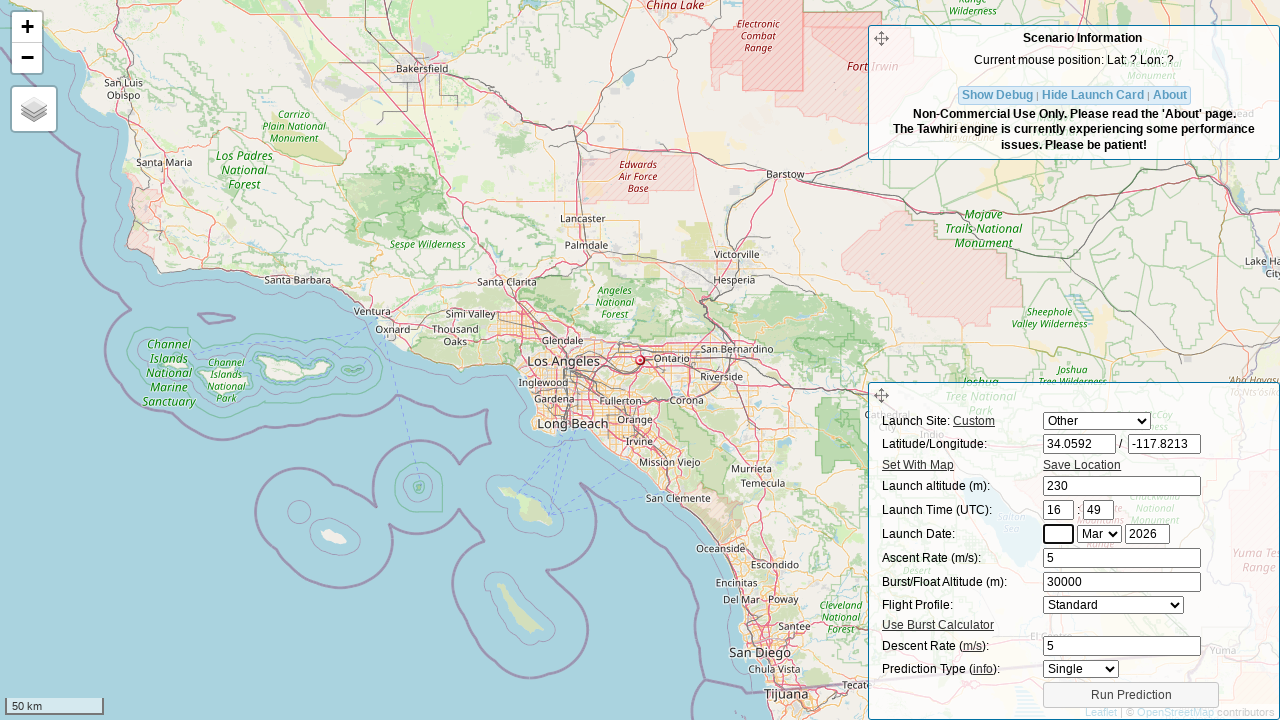

Filled day with 2 on #day
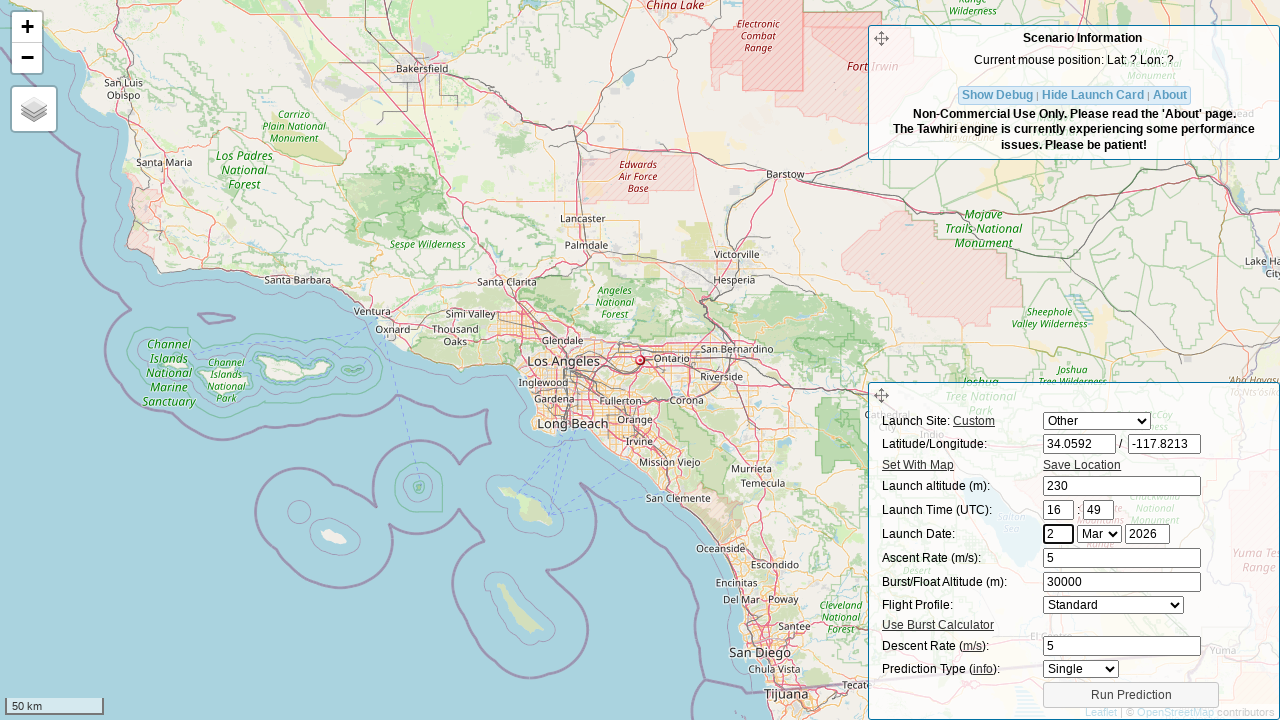

Cleared year field on #year
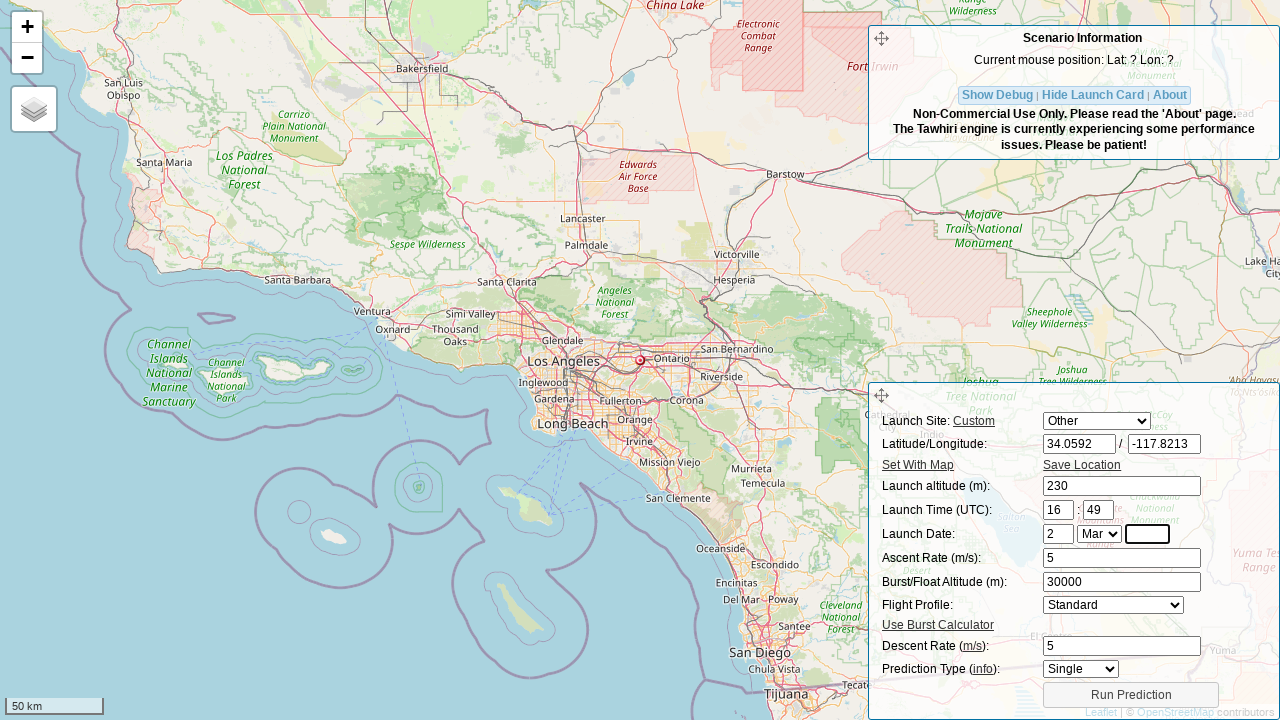

Filled year with 2026 on #year
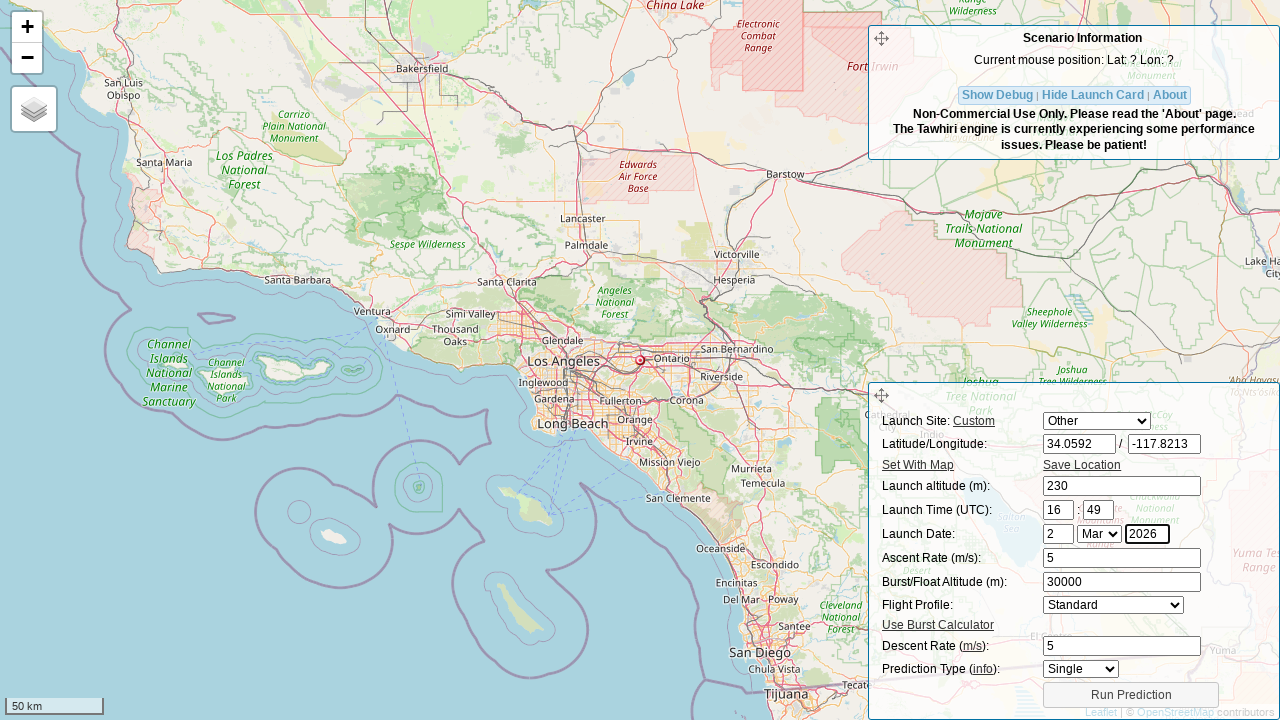

Cleared hour field on #hour
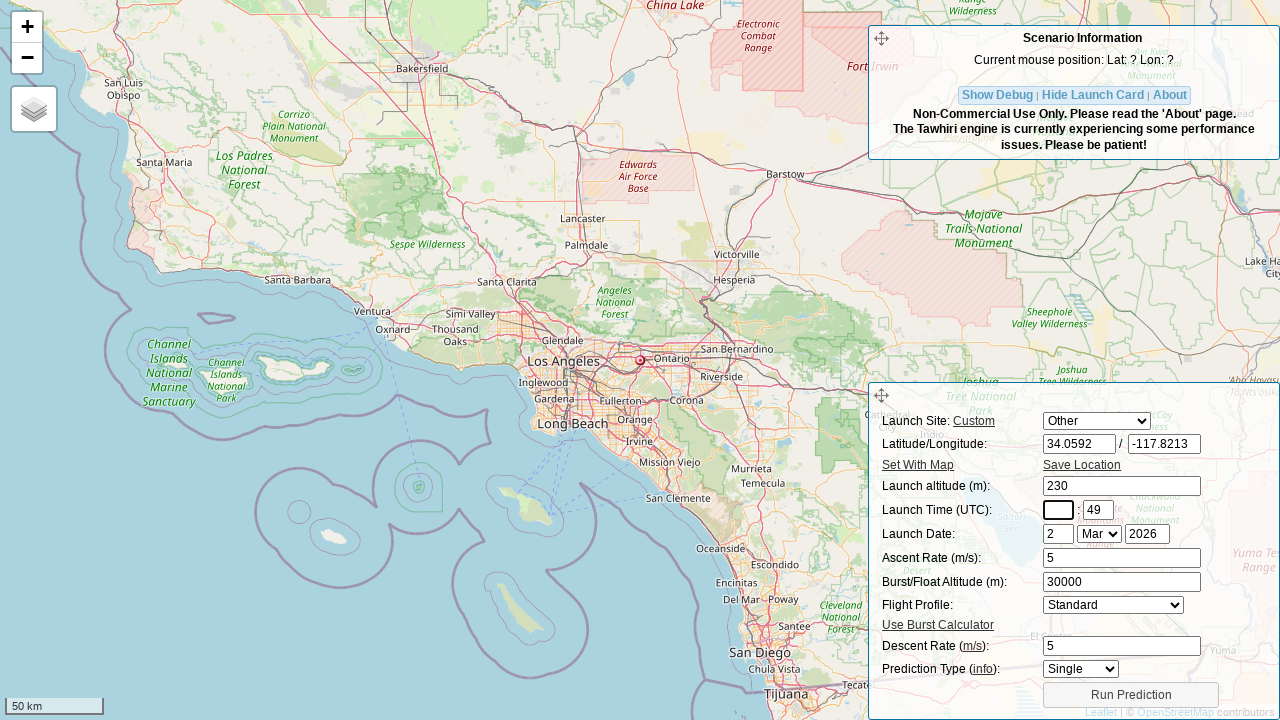

Filled hour with 18 (6 PM) on #hour
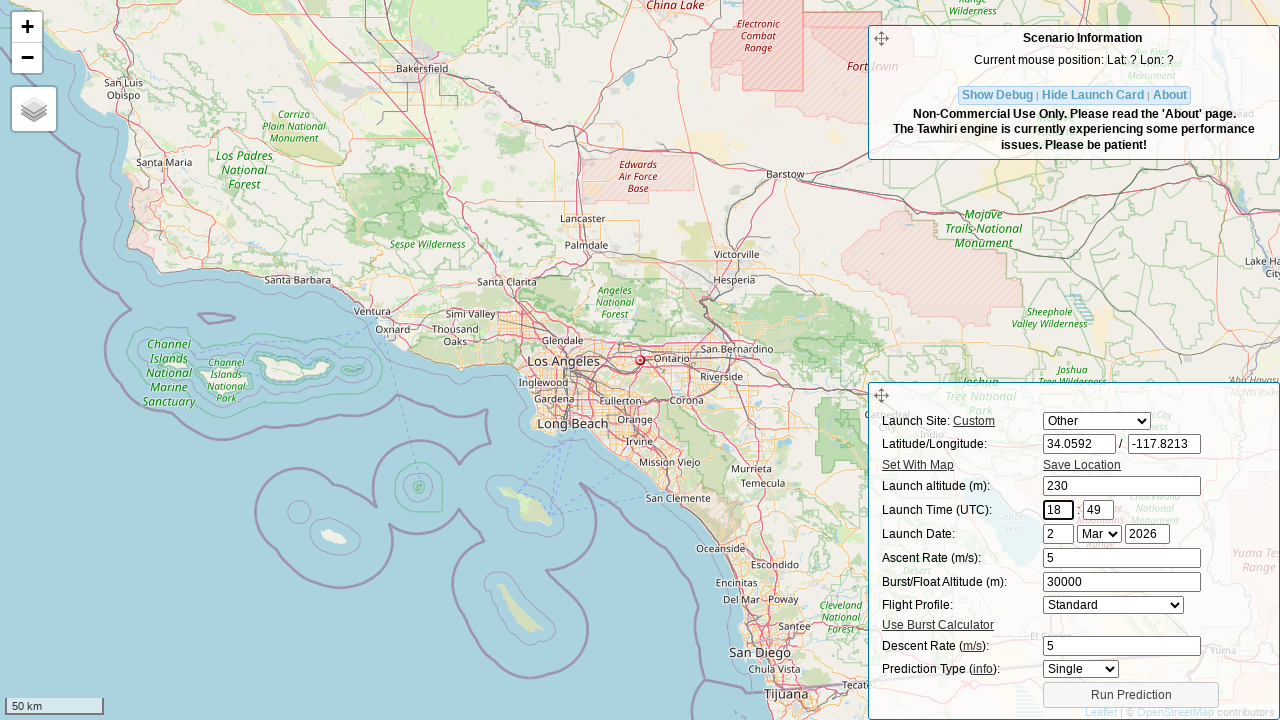

Cleared minute field on #min
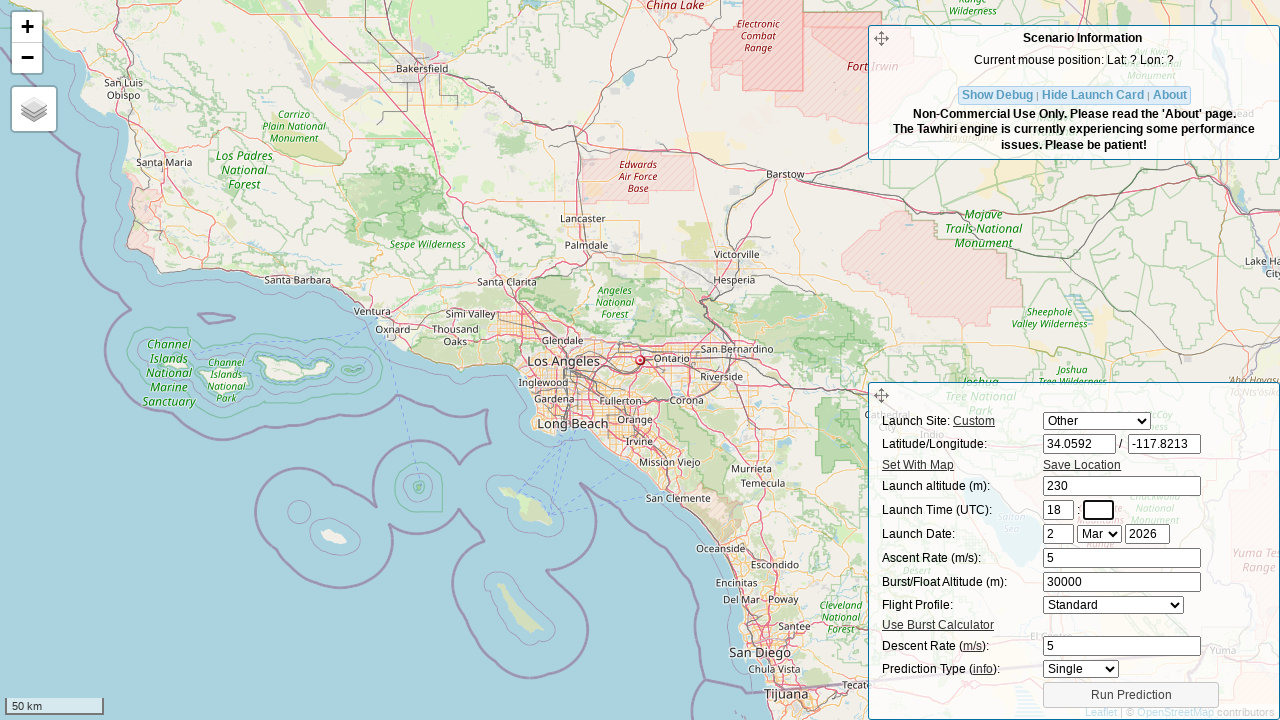

Filled minute with 00 on #min
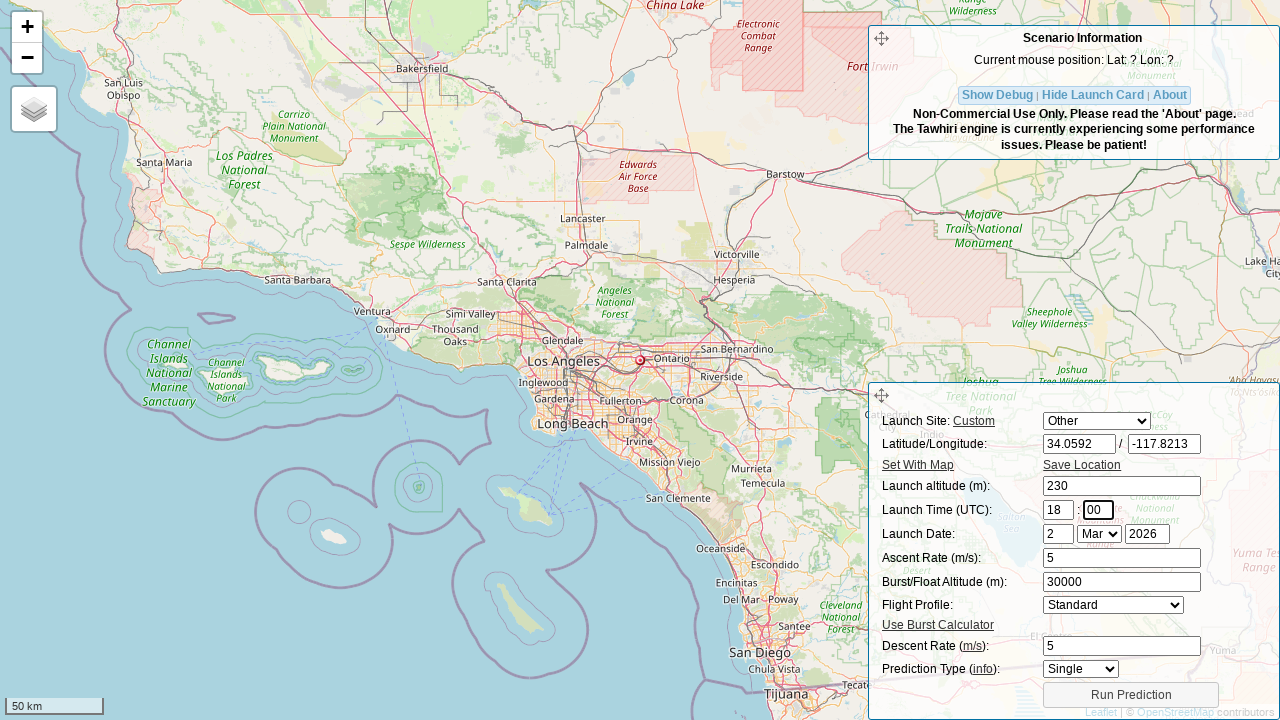

Cleared drag coefficient field on #drag
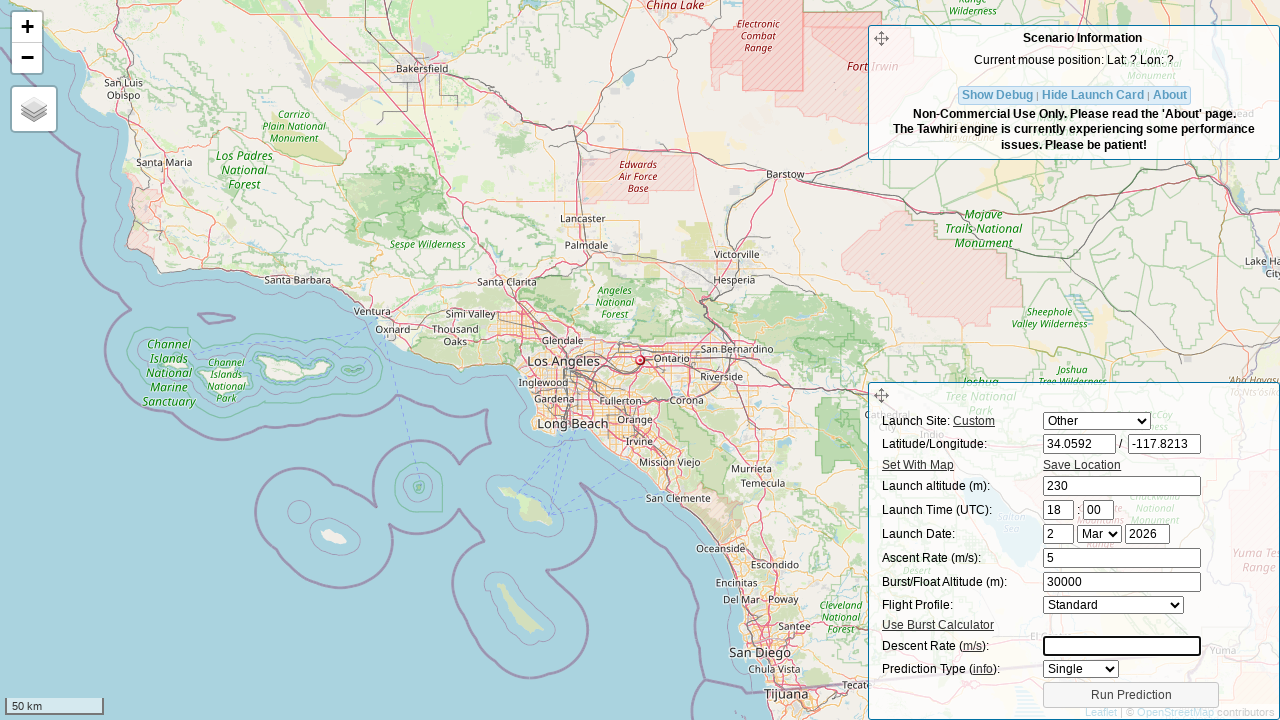

Filled drag coefficient with 8 on #drag
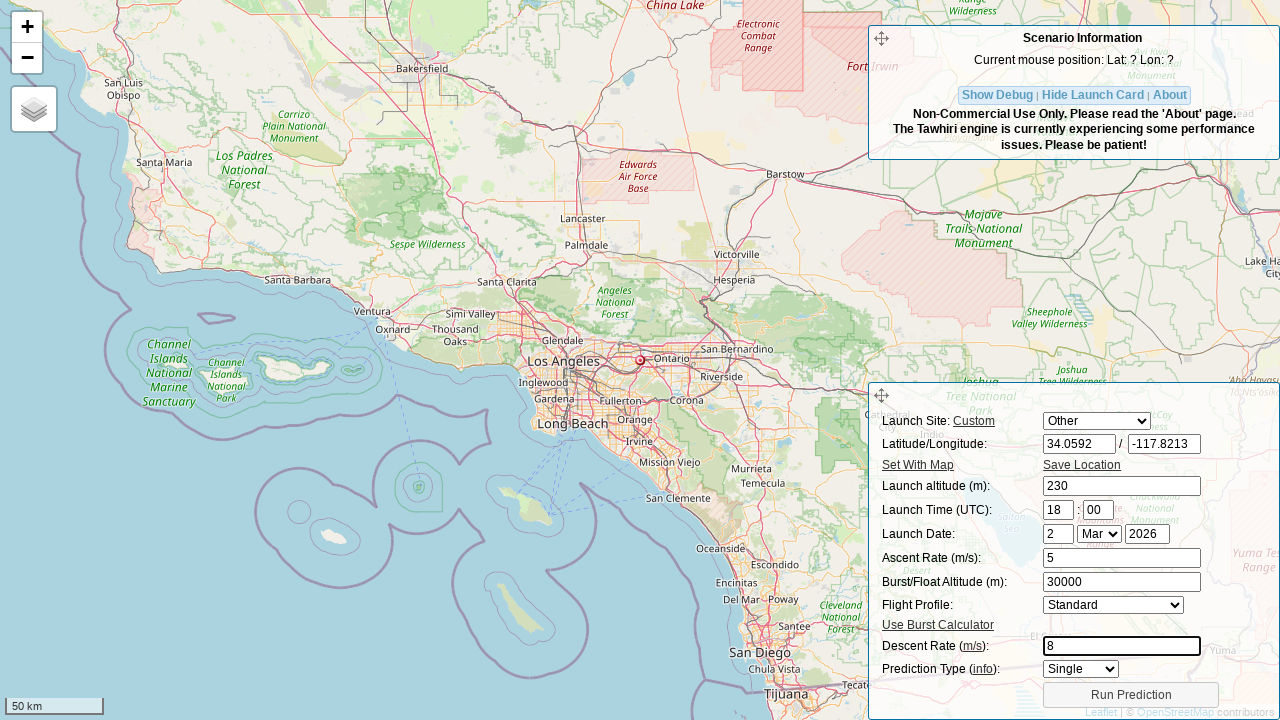

Clicked button to open burst calculator at (938, 625) on #burst-calc-show
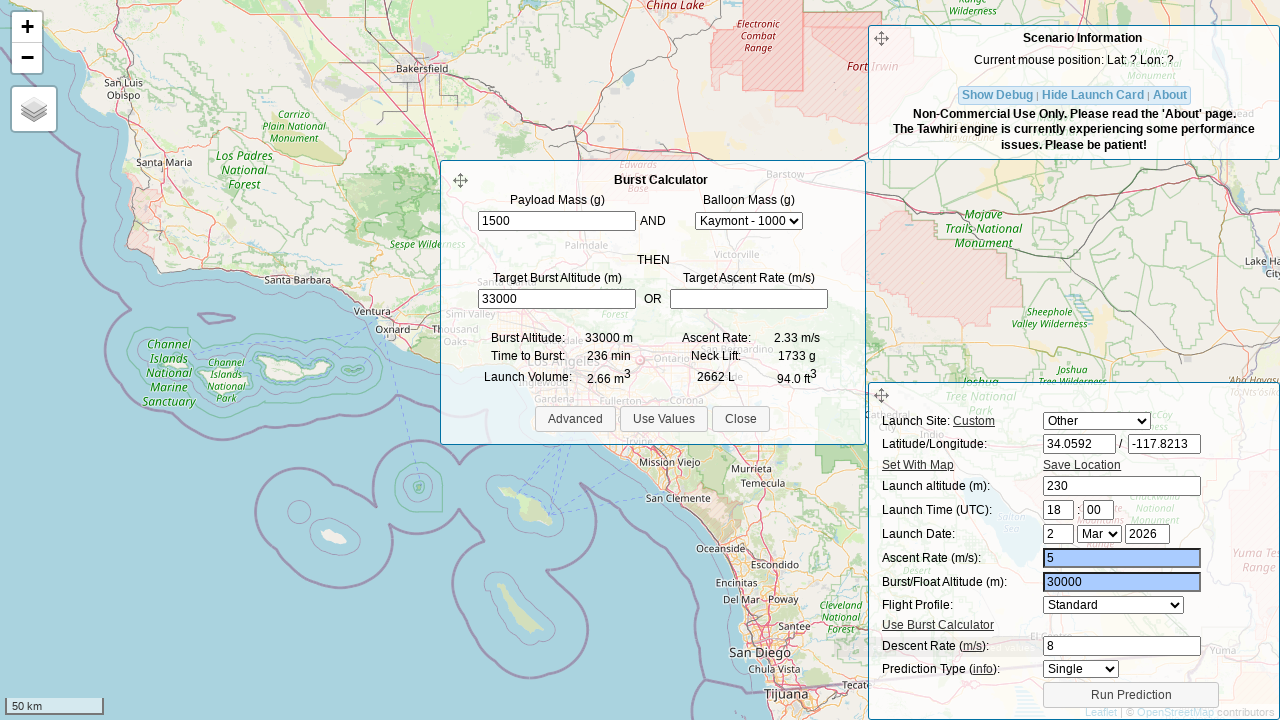

Cleared payload mass field on #mp
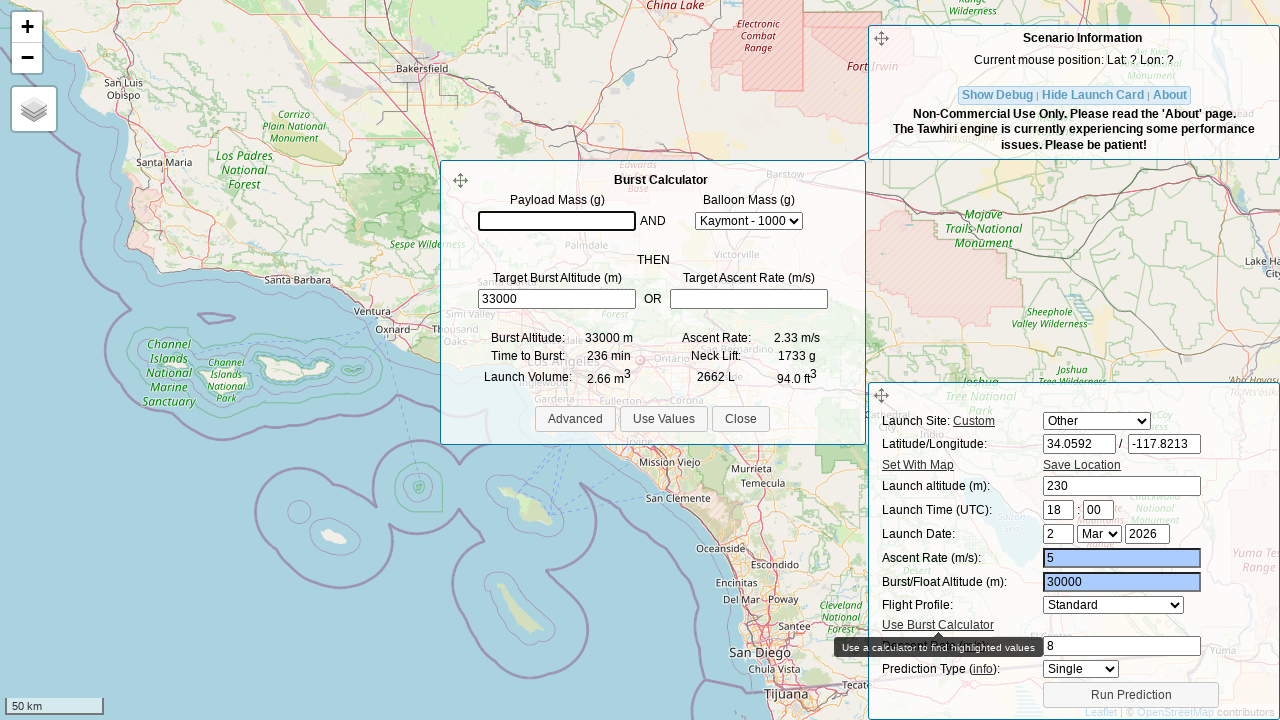

Filled payload mass with 3700 grams on #mp
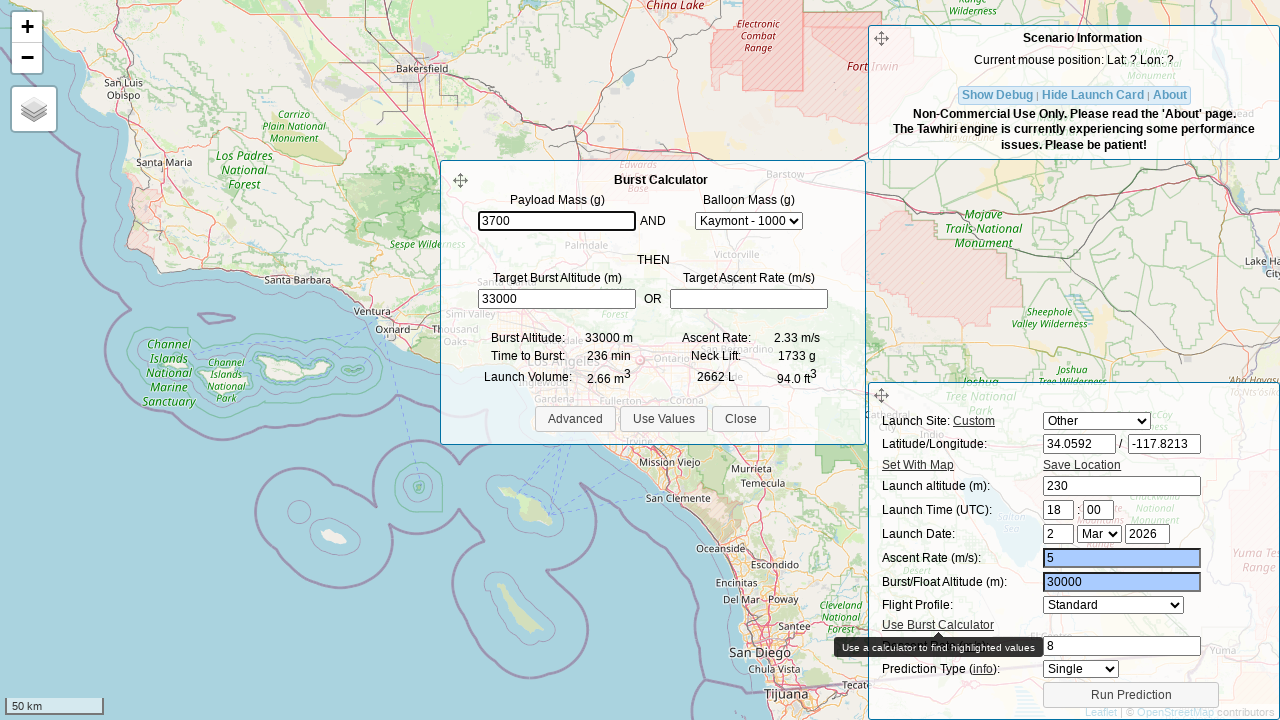

Cleared target altitude ratio field on #tar
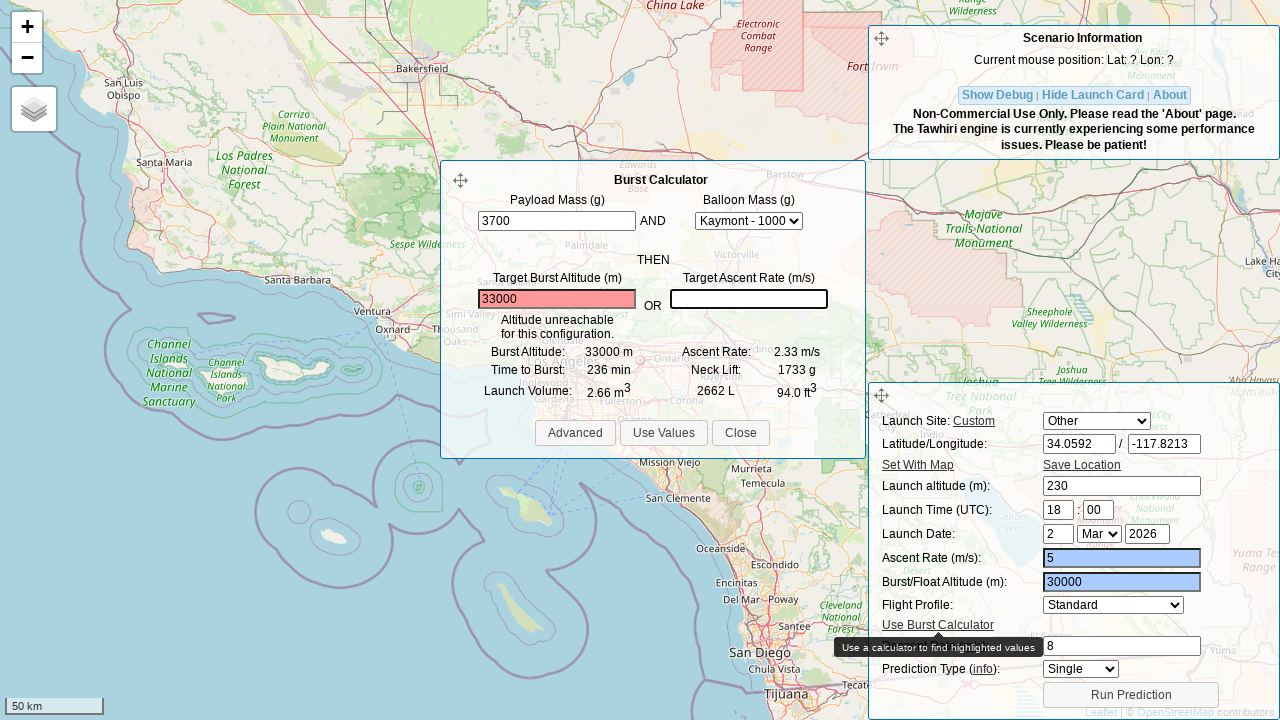

Filled target altitude ratio with 5 on #tar
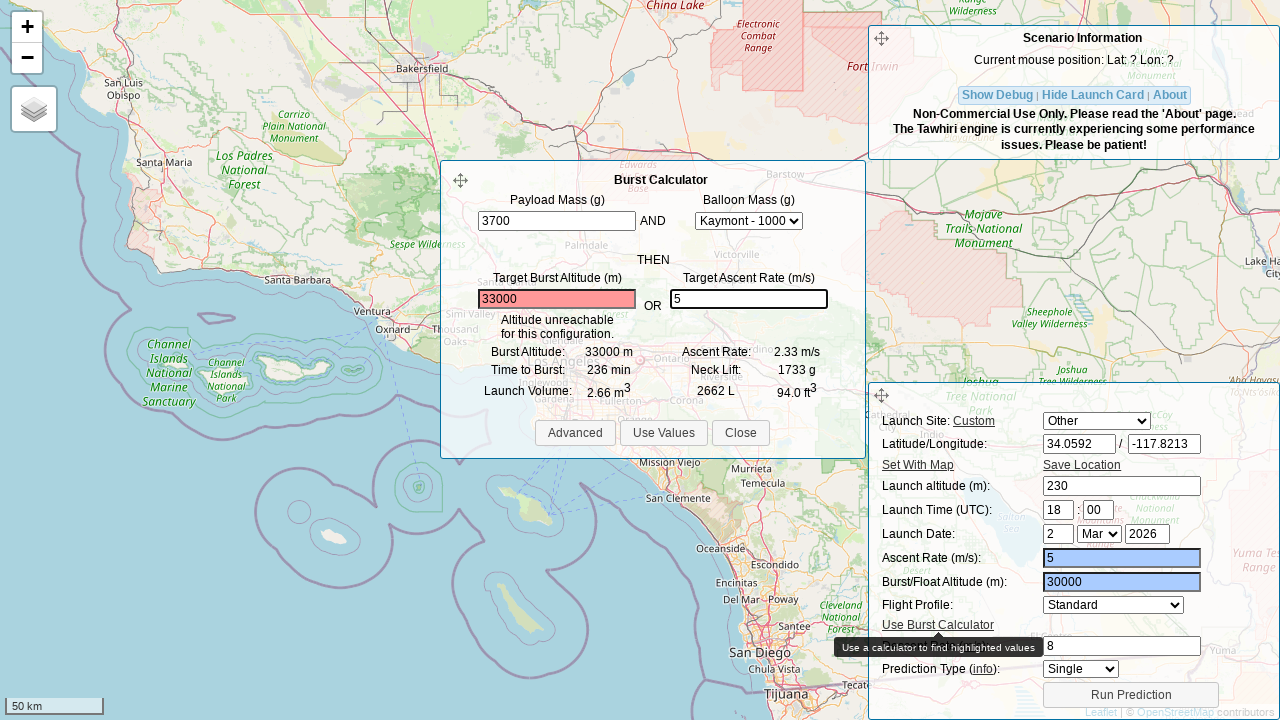

Selected balloon type H1600 on #mb
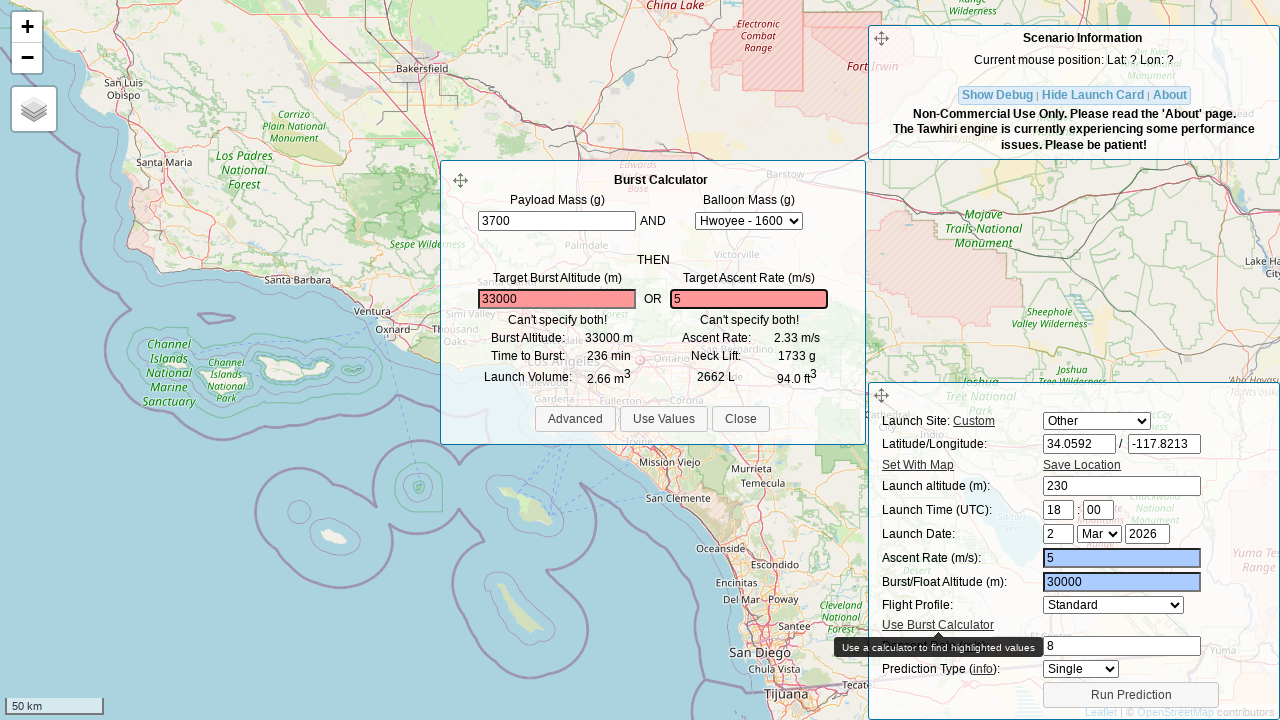

Cleared target burst altitude field on #tba
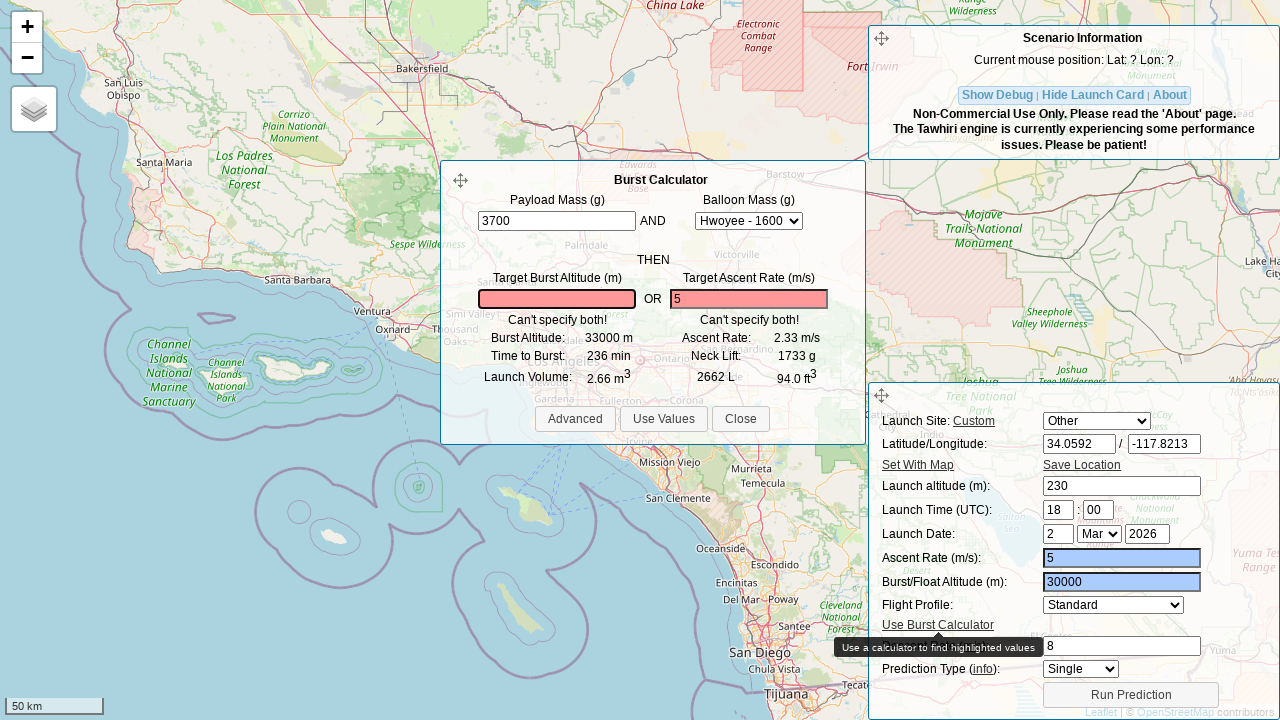

Clicked button to use calculated burst values at (664, 419) on #burst-calc-use
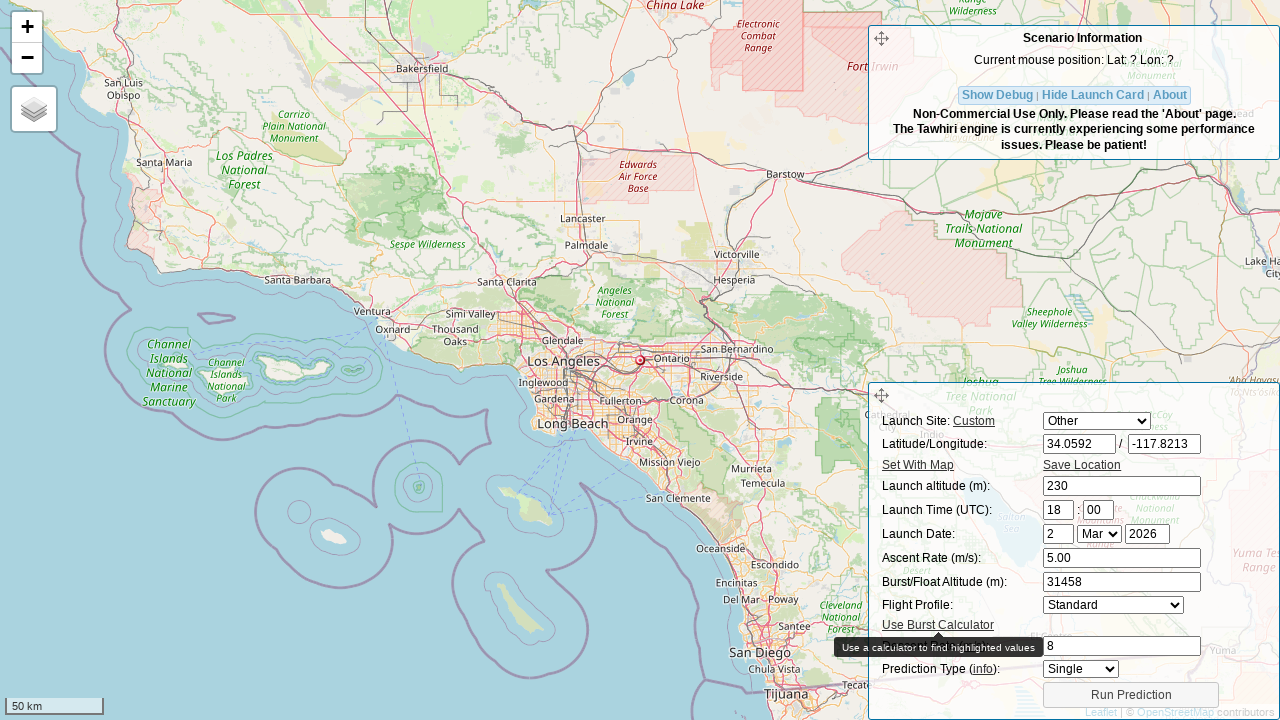

Clicked button to run prediction at (1131, 695) on #run_pred_btn
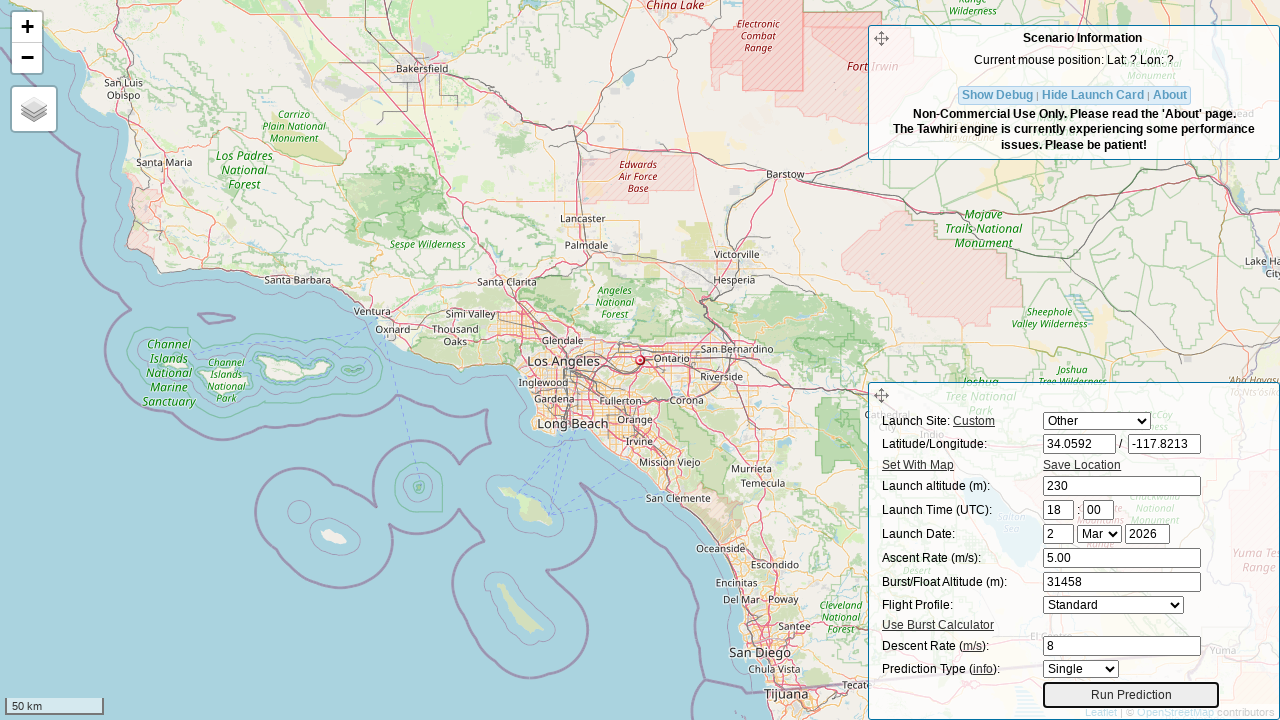

Waited 2 seconds for prediction to complete
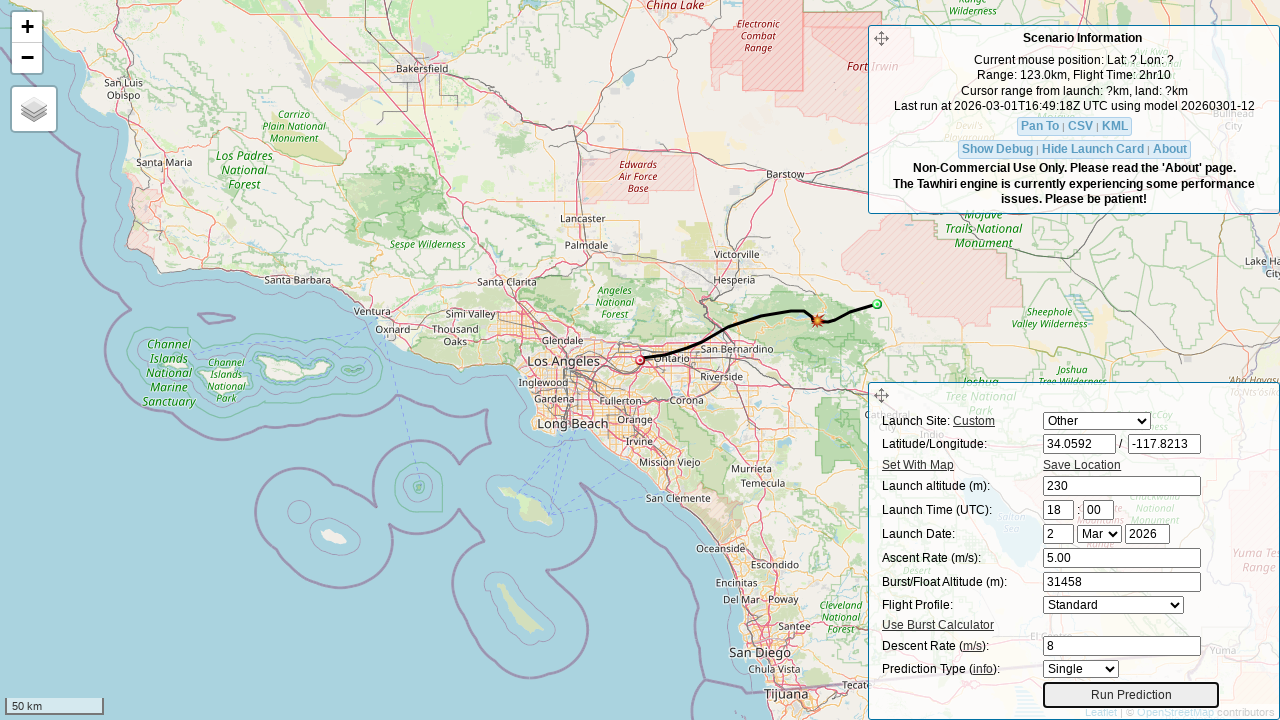

Clicked button to toggle form visibility at (1092, 149) on #showHideForm
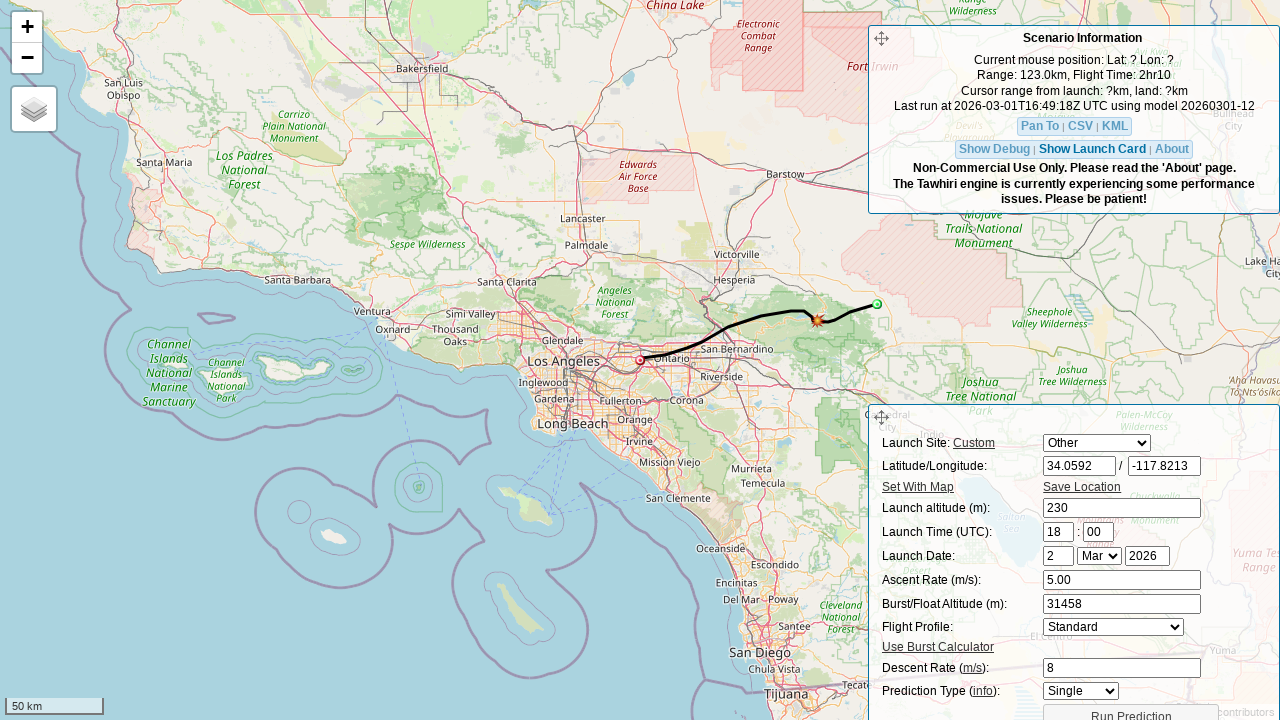

Waited 1 second for form toggle animation
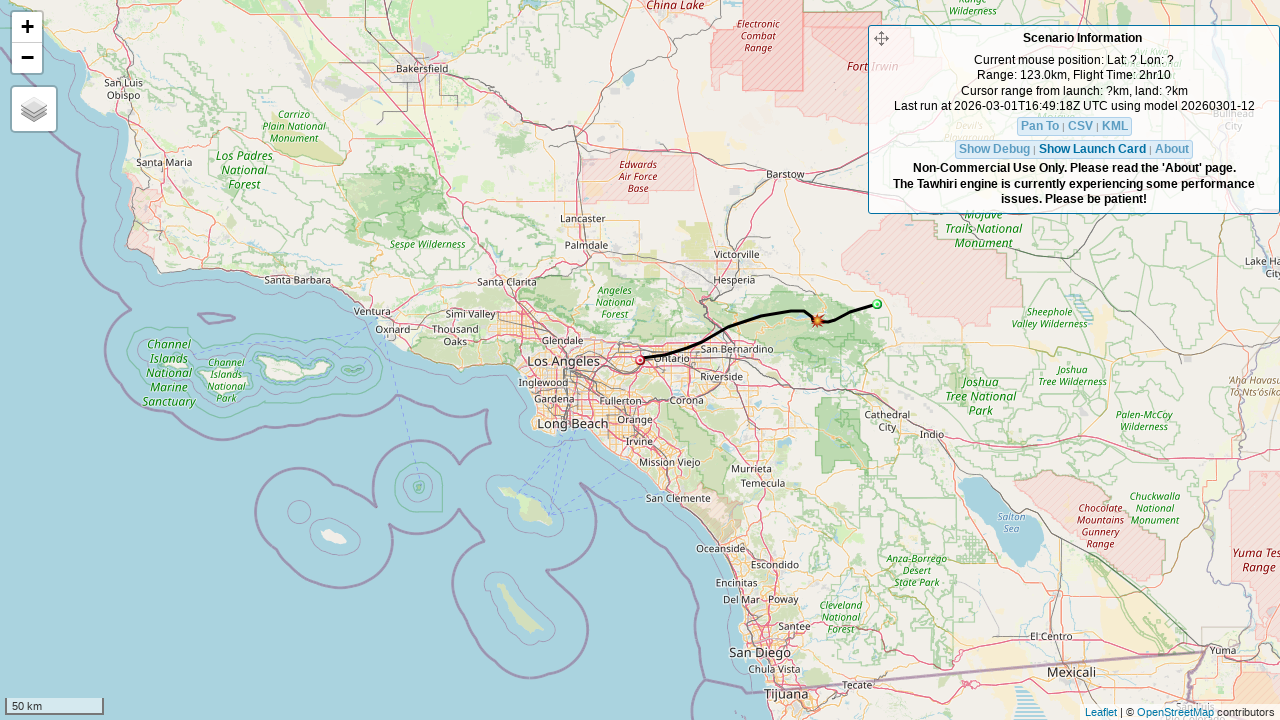

Clicked button to pan map to prediction result at (1040, 126) on #panto
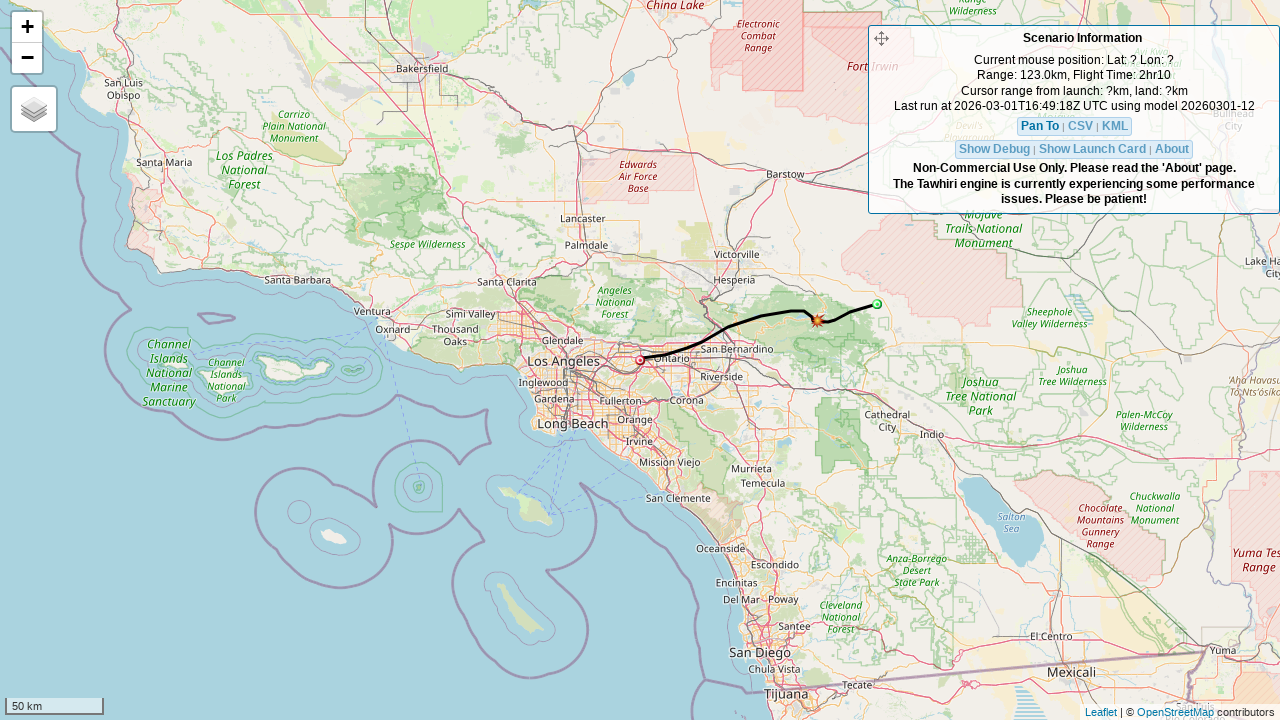

Waited for map marker image to appear
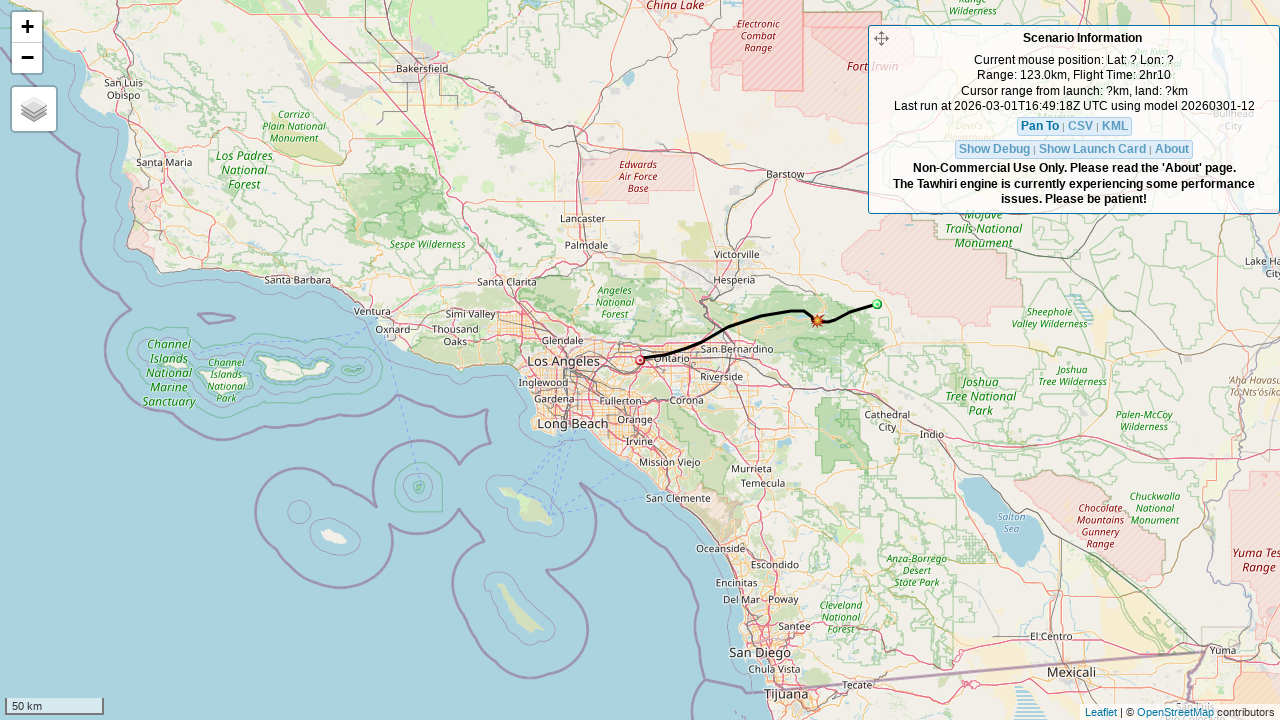

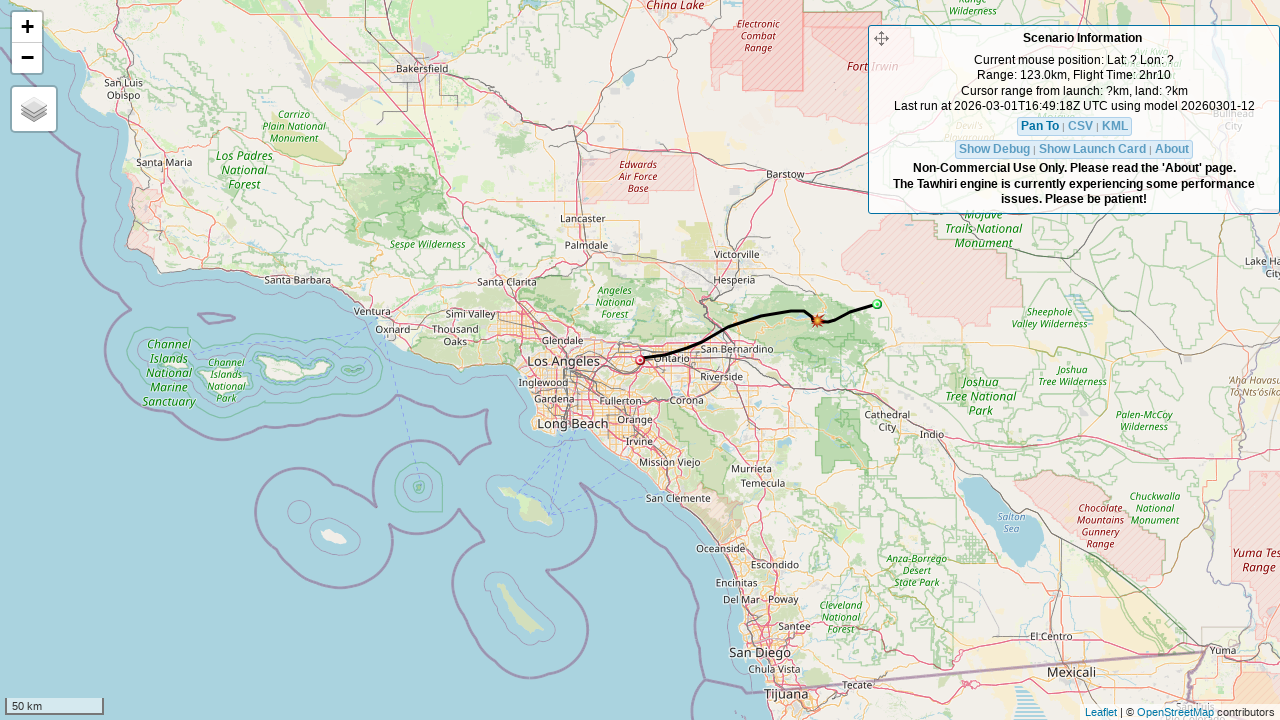